Demonstrates drag-and-drop mouse action by dragging a source element onto a target element

Starting URL: https://crossbrowsertesting.github.io/drag-and-drop

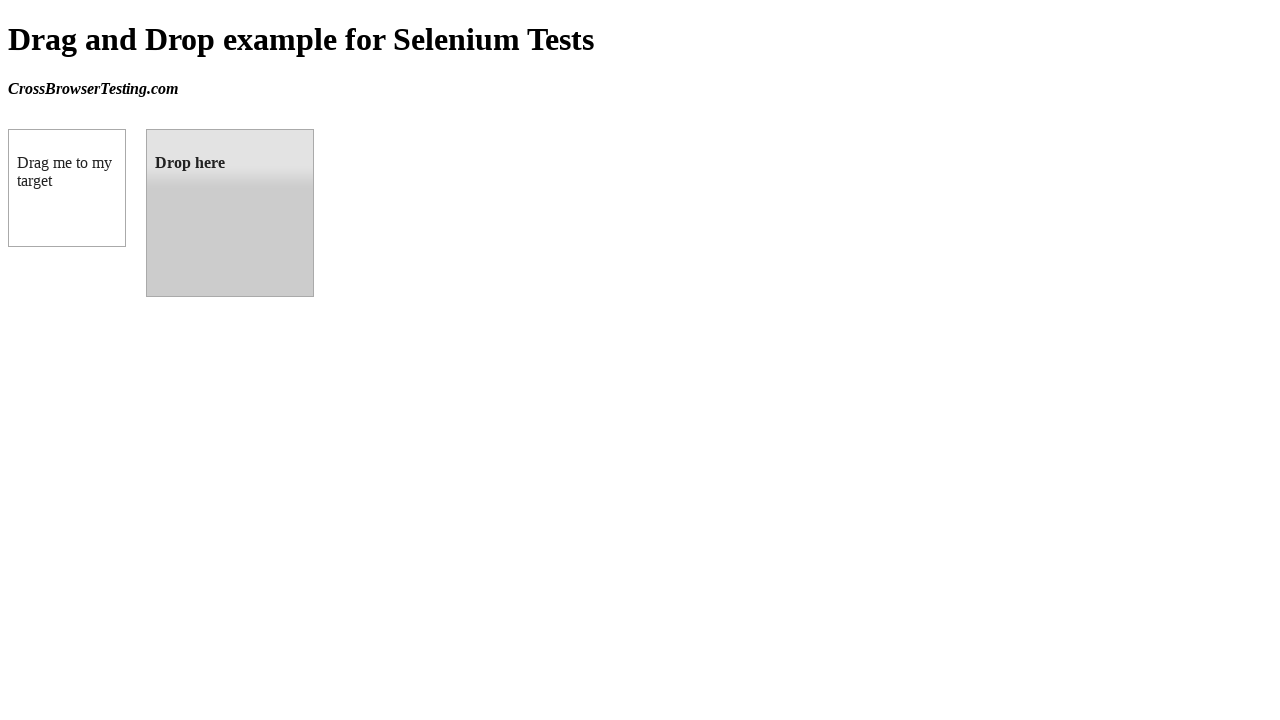

Located the draggable source element
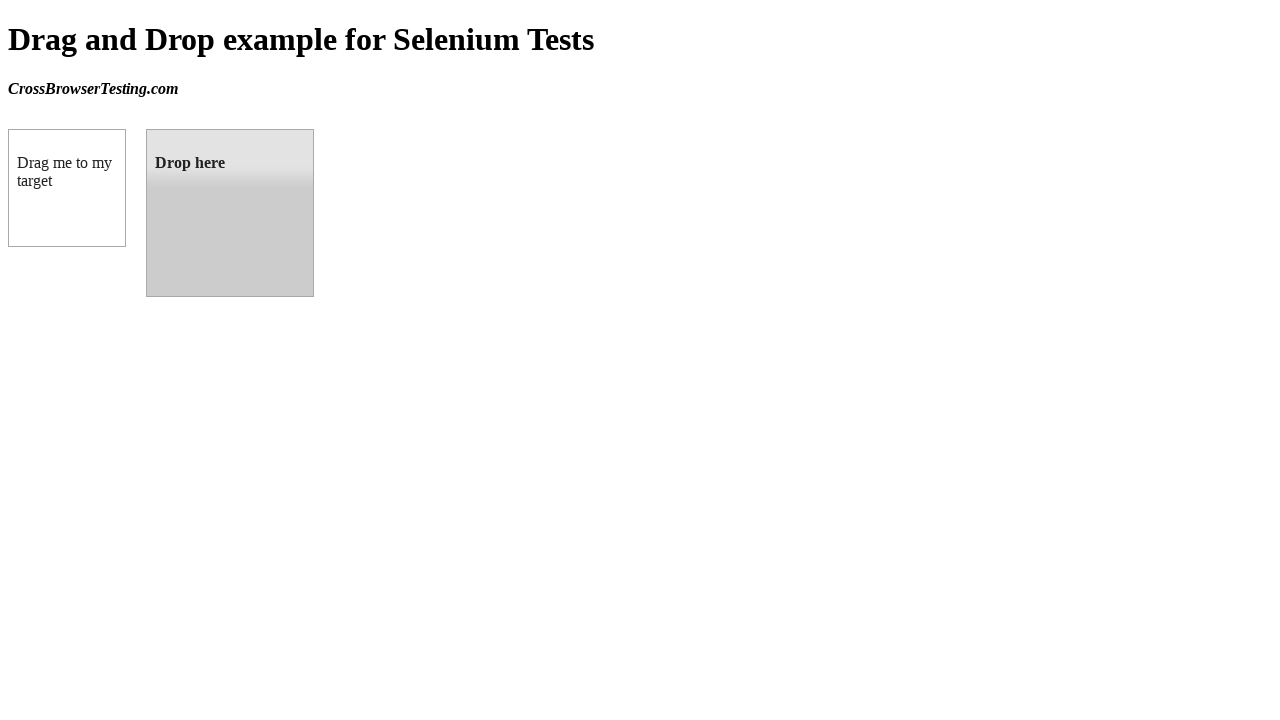

Located the droppable target element
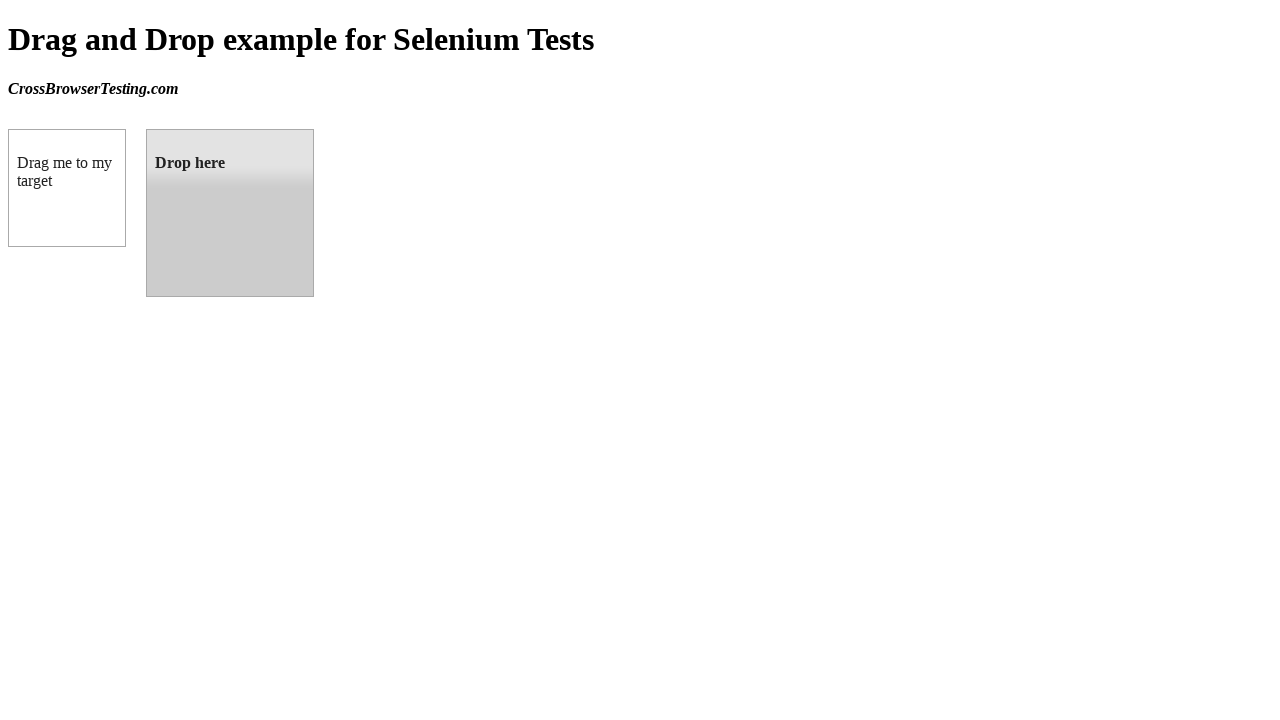

Dragged source element onto target element at (230, 213)
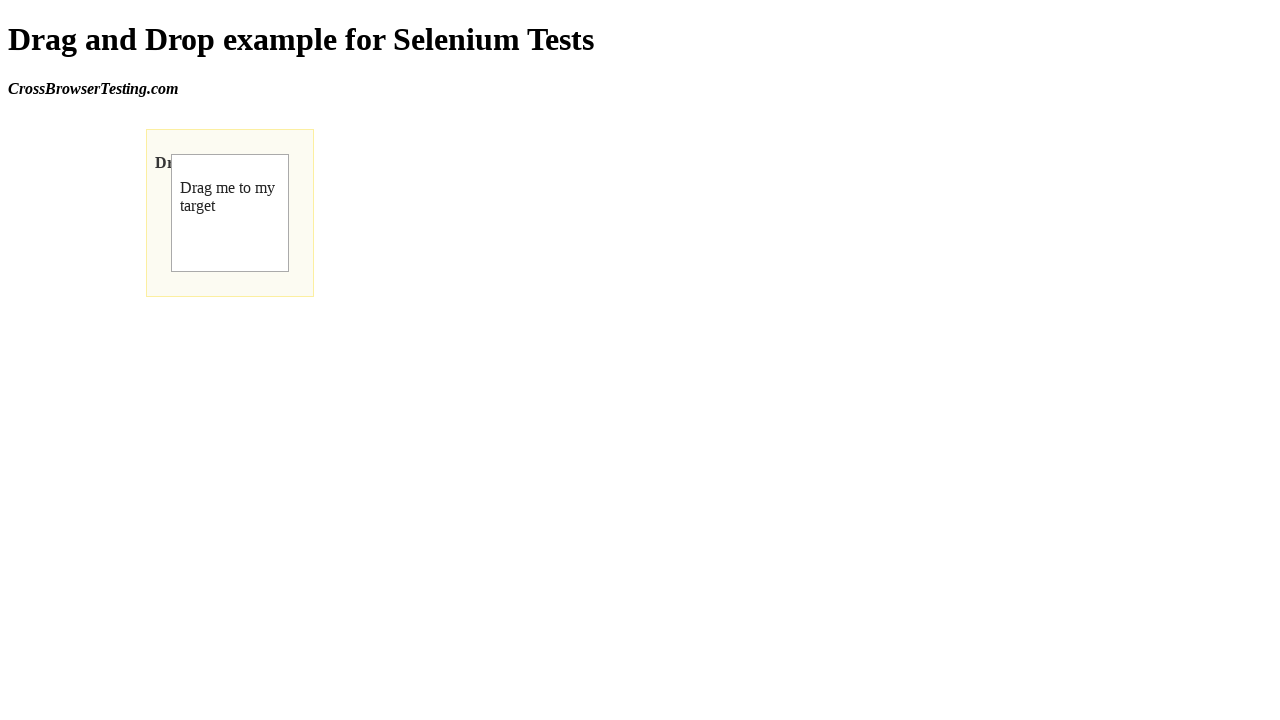

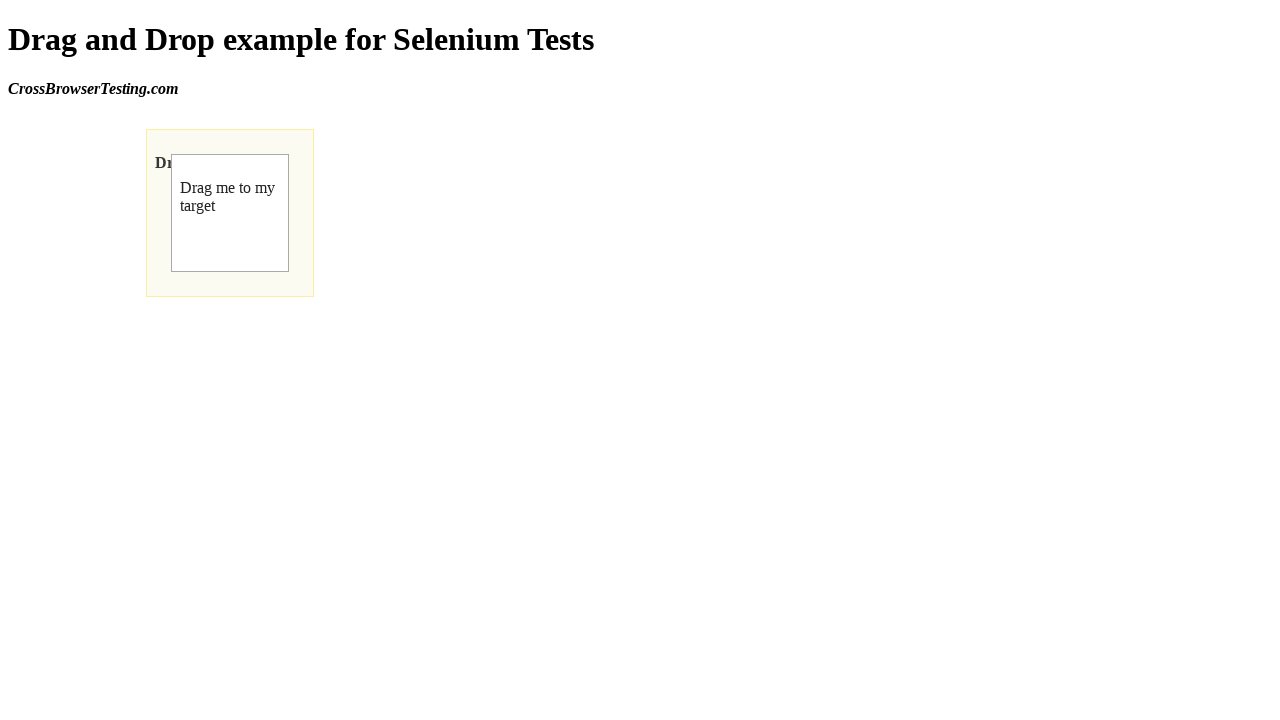